Tests file upload functionality by selecting a file using the file input element and clicking the upload button to submit the form.

Starting URL: https://the-internet.herokuapp.com/upload

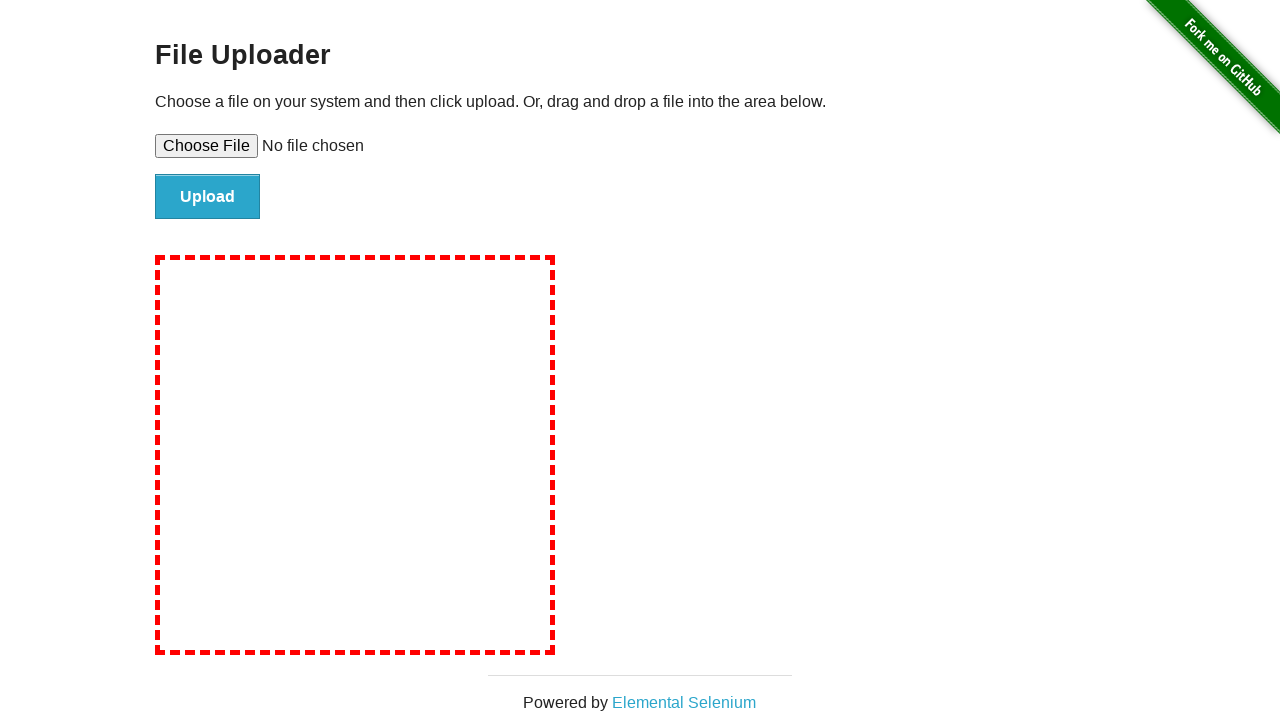

Created temporary test file for upload
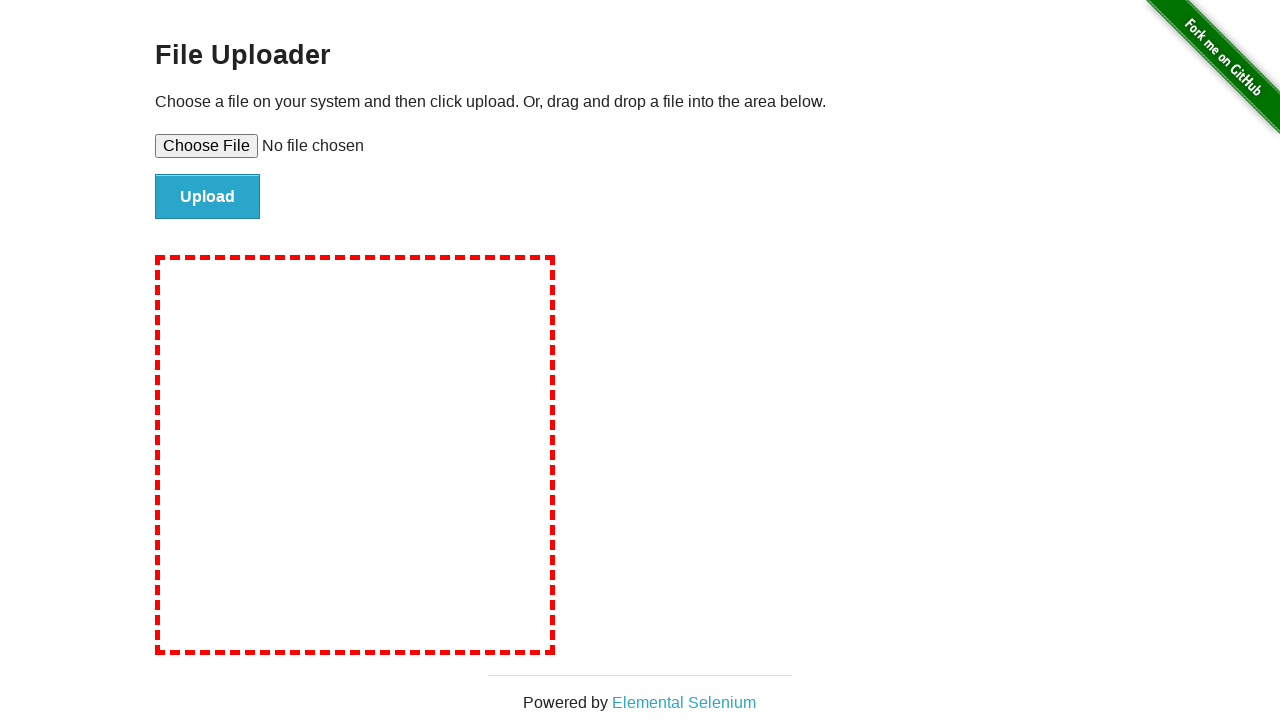

Selected test file using file input element
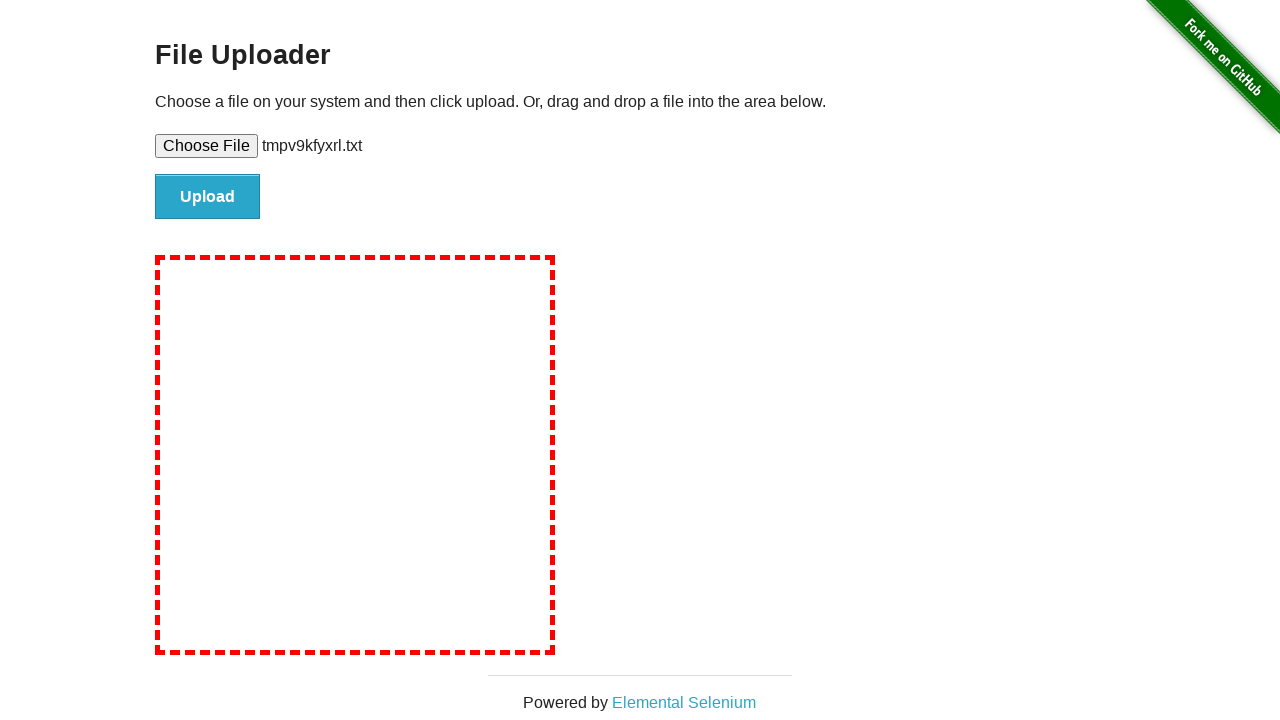

Clicked upload button to submit form at (208, 197) on #file-submit
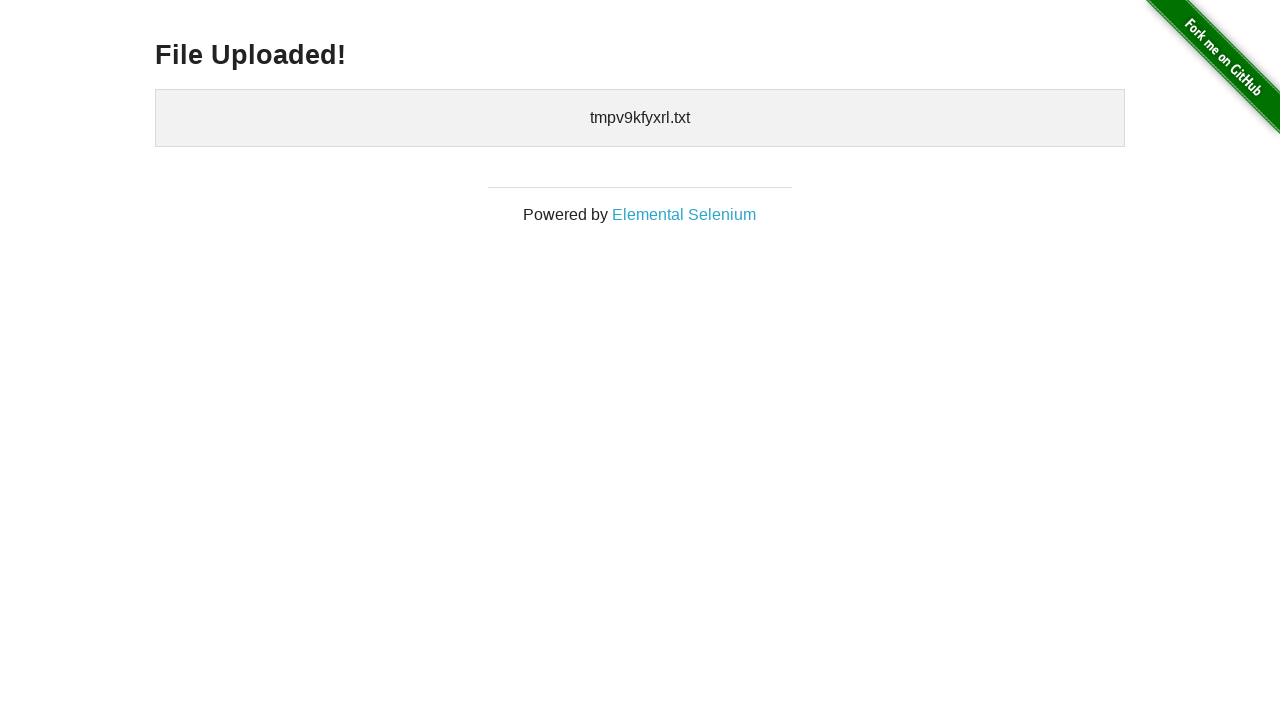

Upload confirmation element appeared
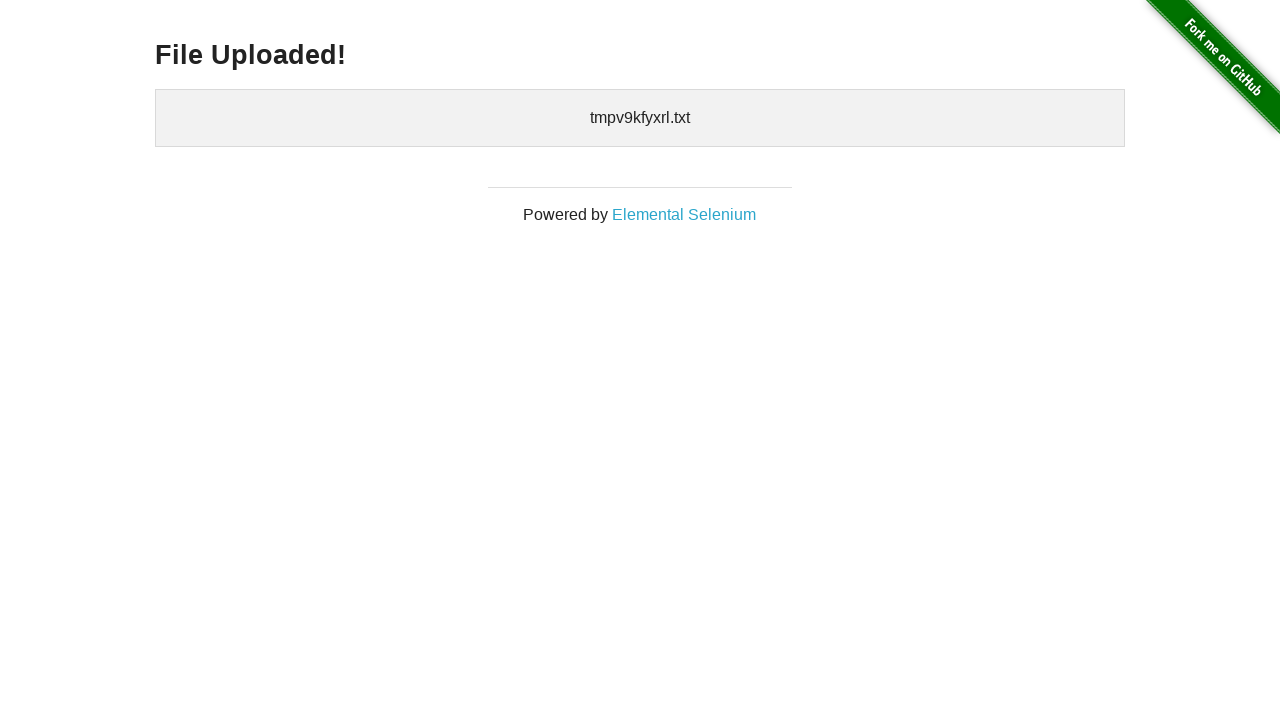

Cleaned up temporary test file
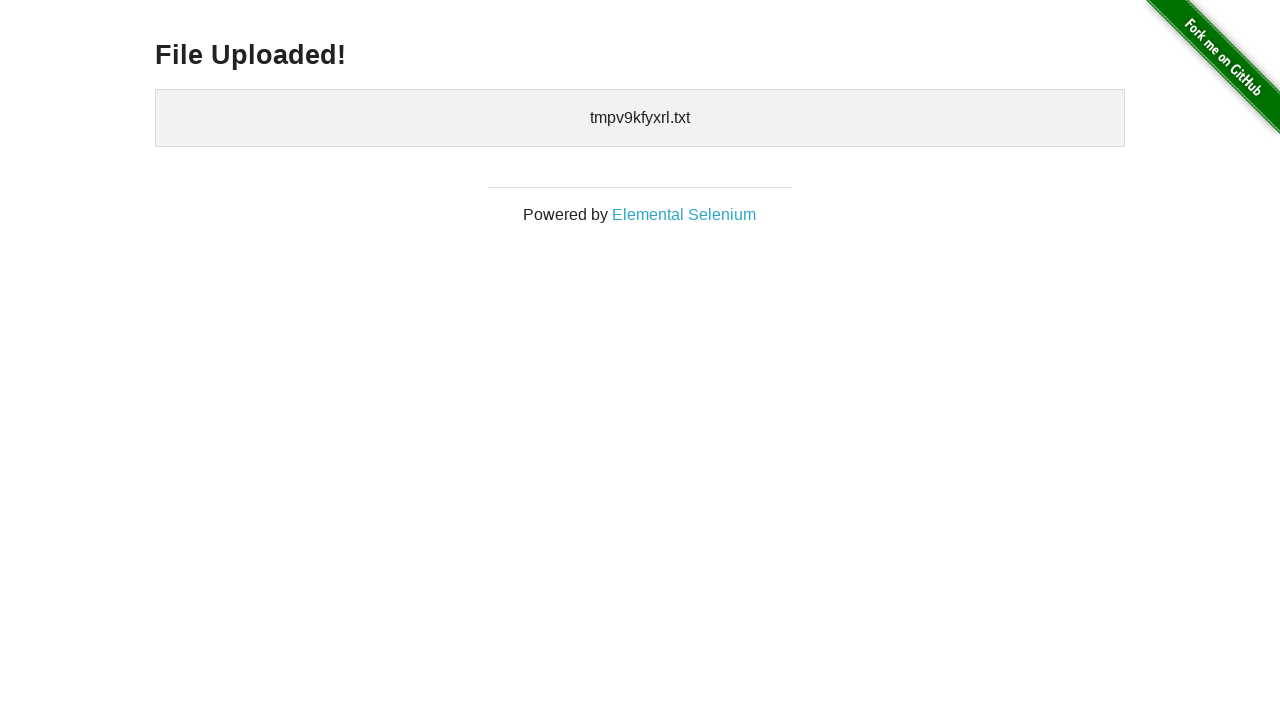

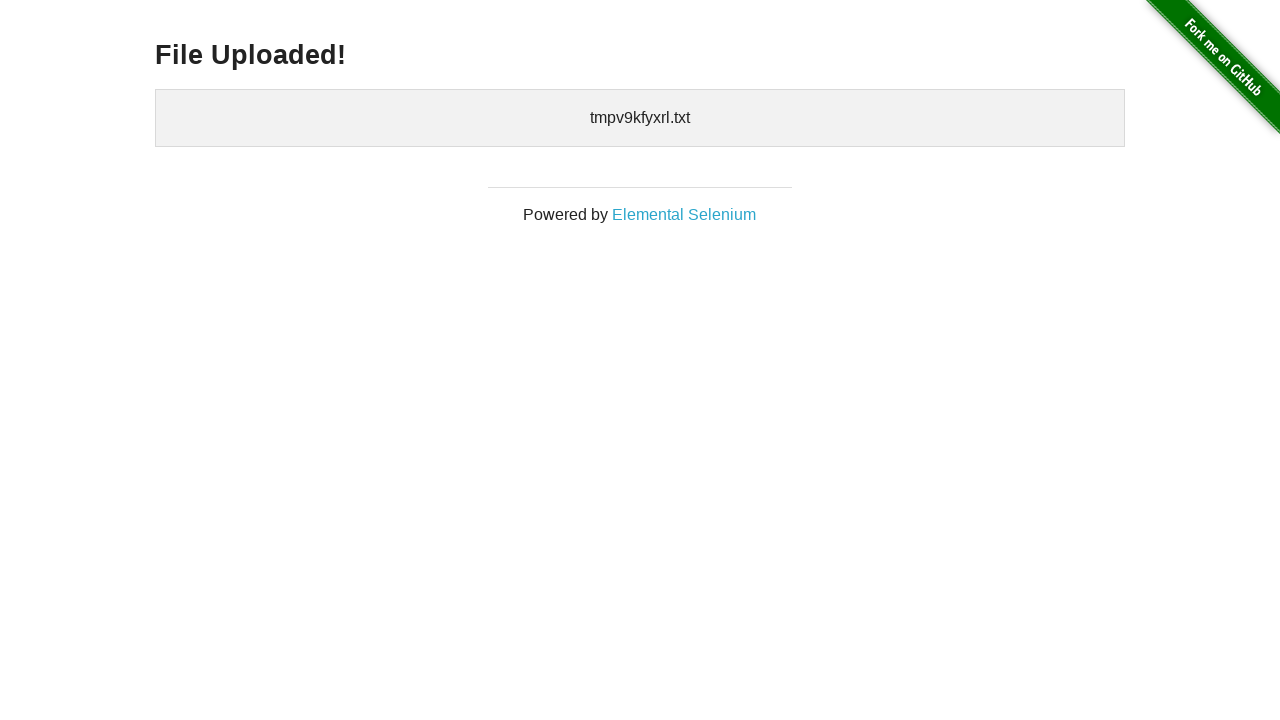